Tests creating a note with a title longer than 255 characters to verify handling of long input.

Starting URL: https://testpages.eviltester.com/styled/apps/notes/simplenotes.html

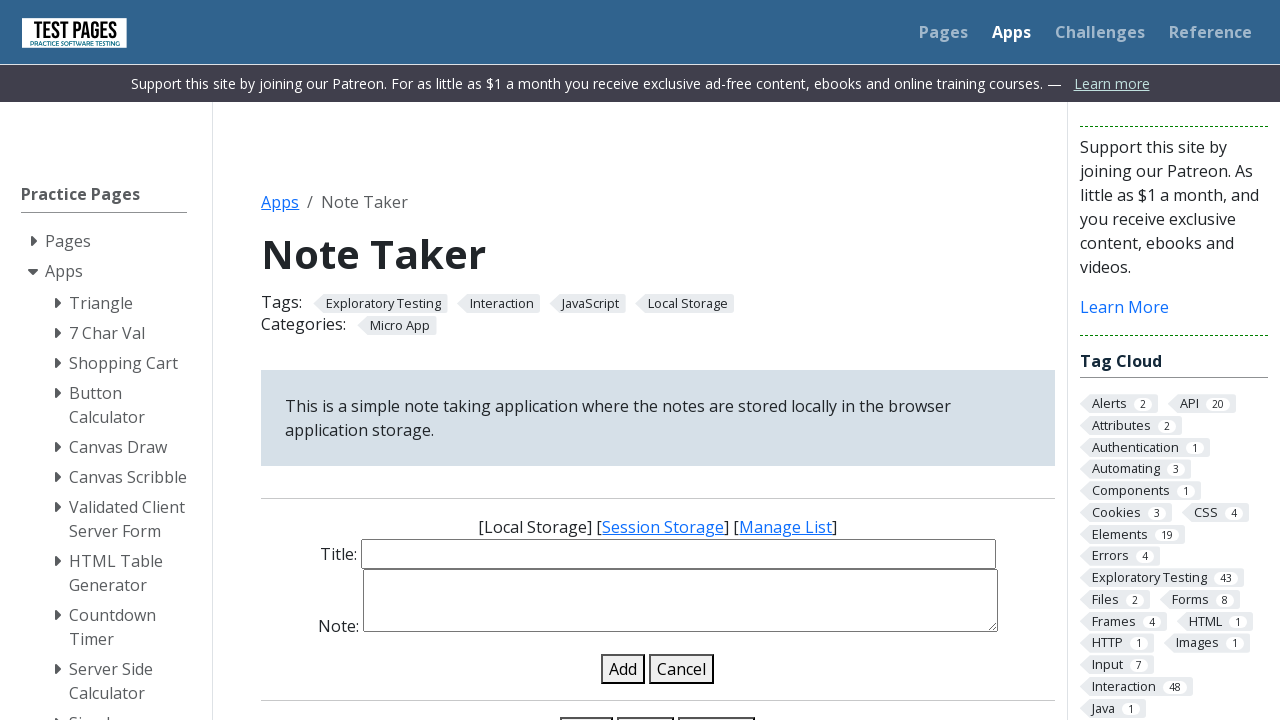

Waited for note title input field to load
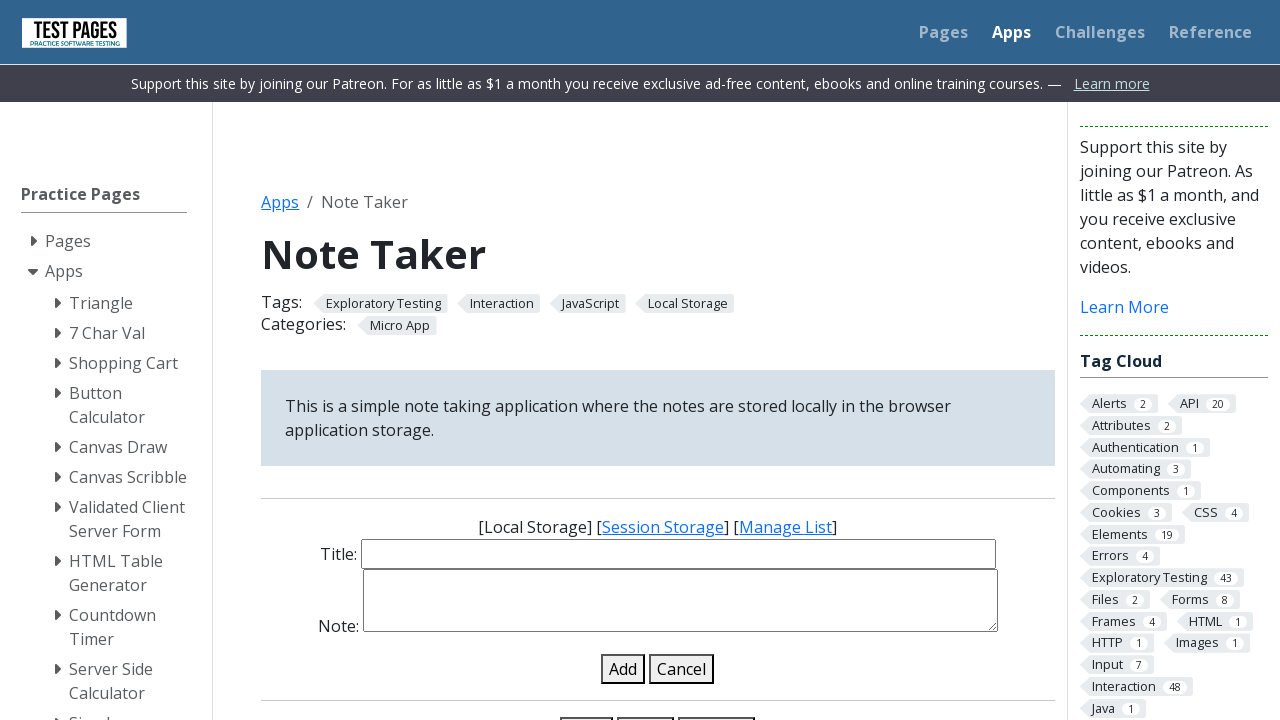

Filled note title input with long title (>255 characters) on #note-title-input
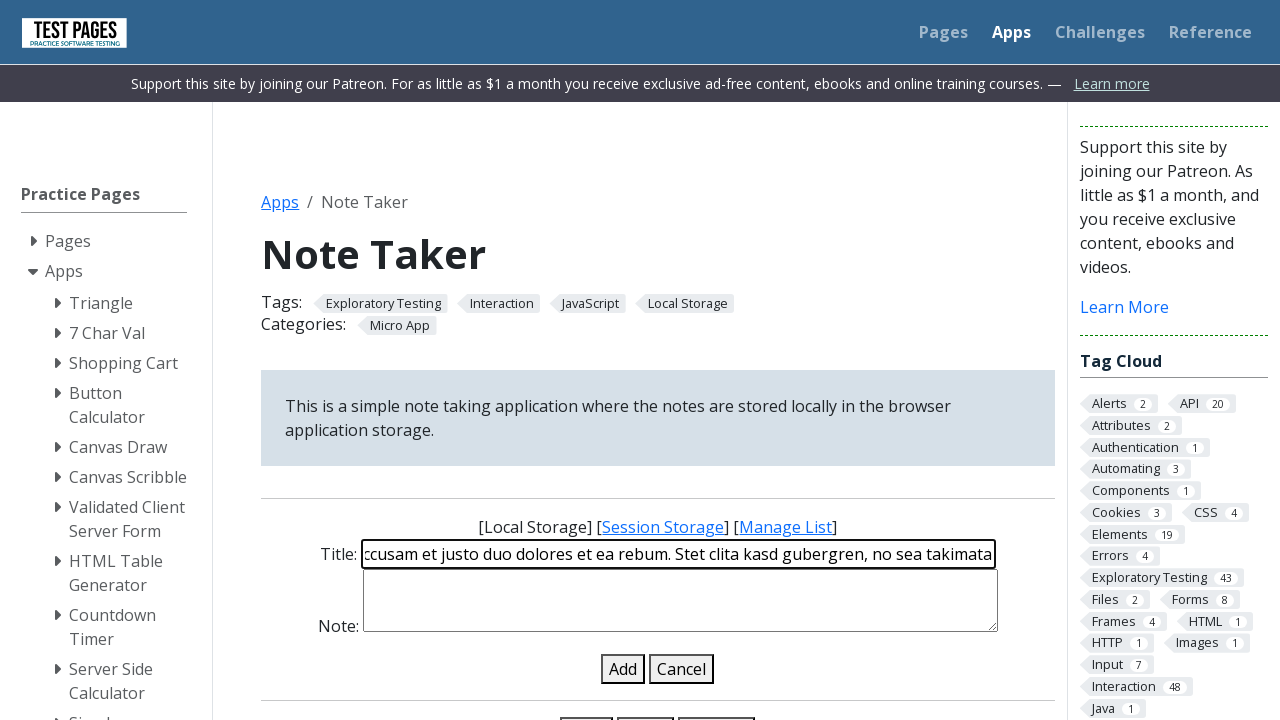

Filled note details input with text content on #note-details-input
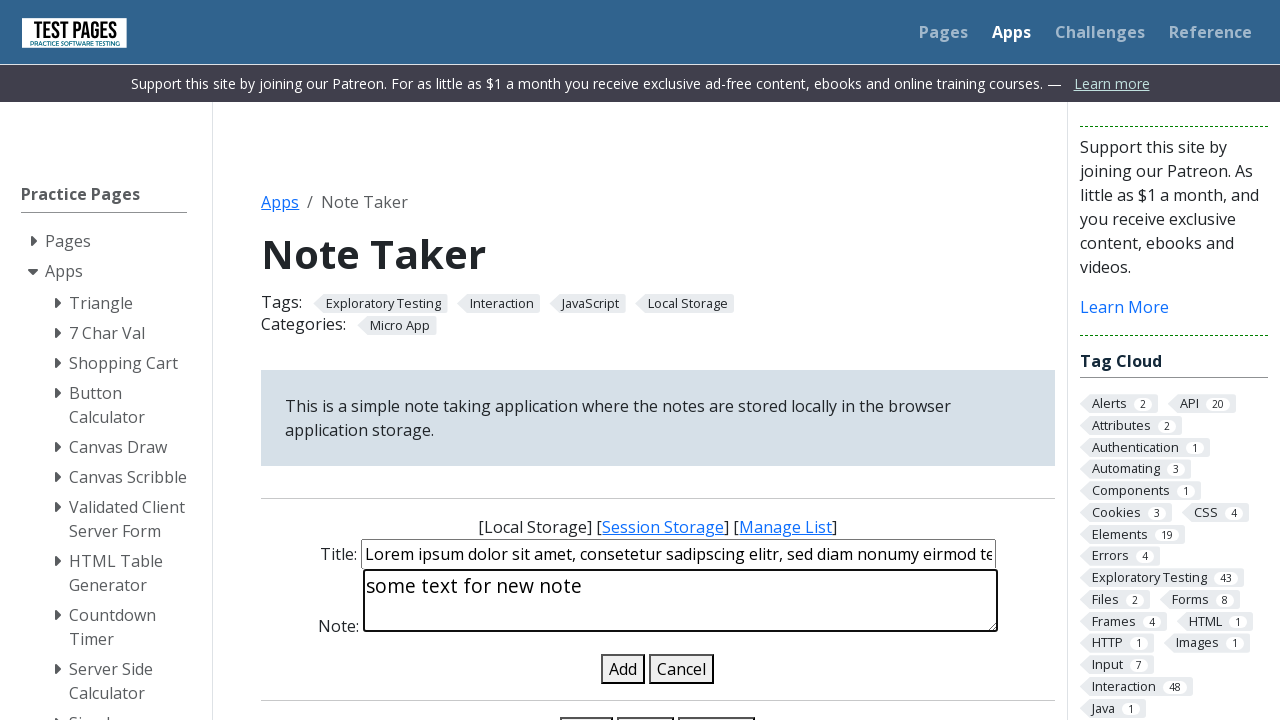

Clicked add note button to create note at (623, 669) on #add-note
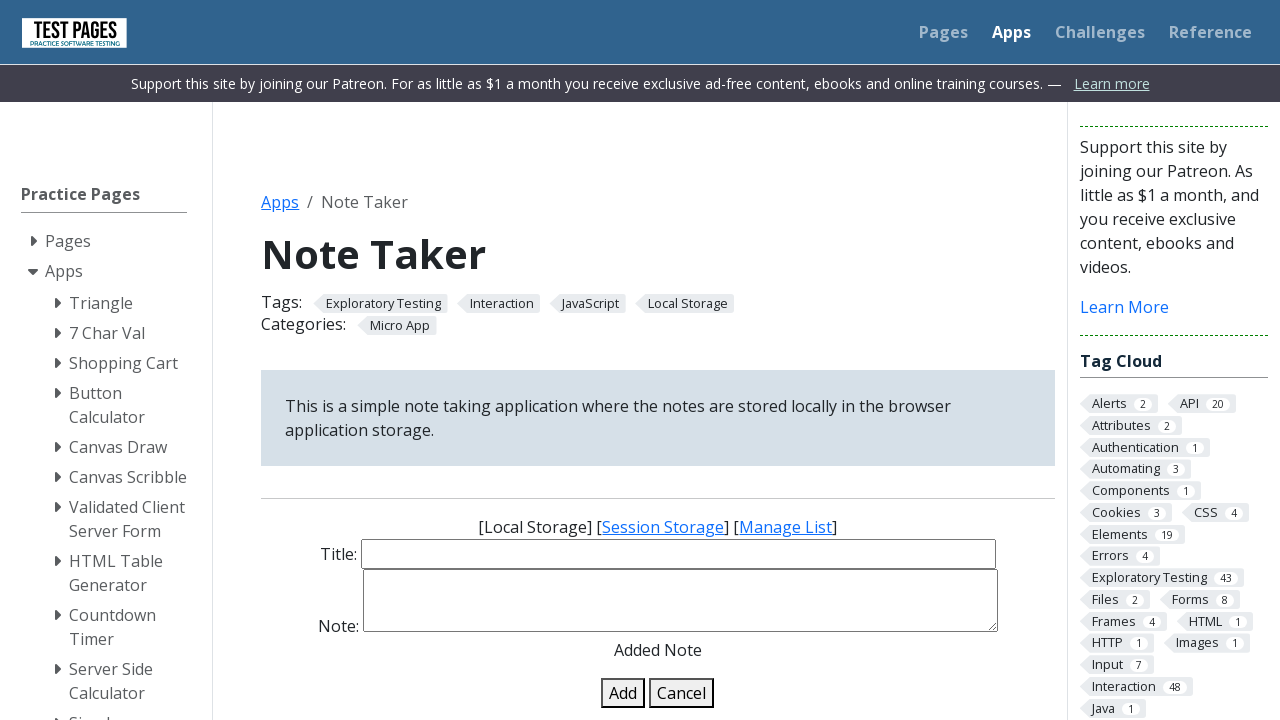

Waited for note status message to appear
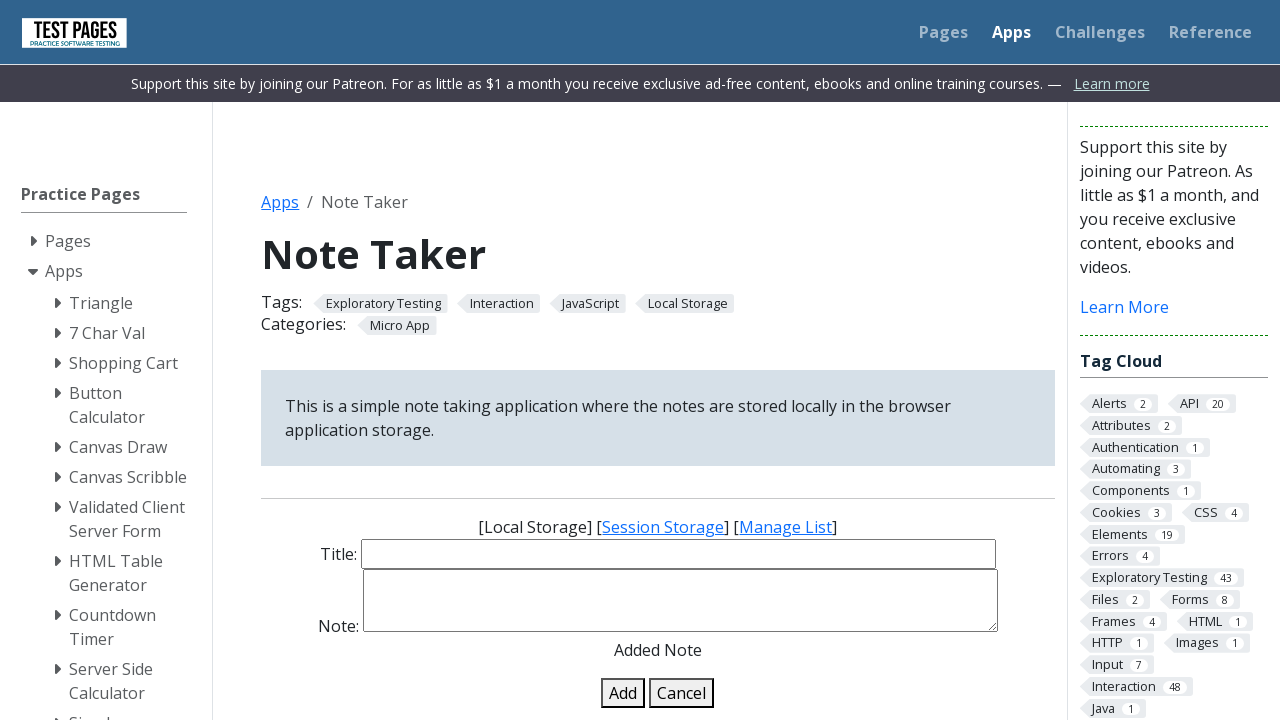

Retrieved status message: 'Added Note'
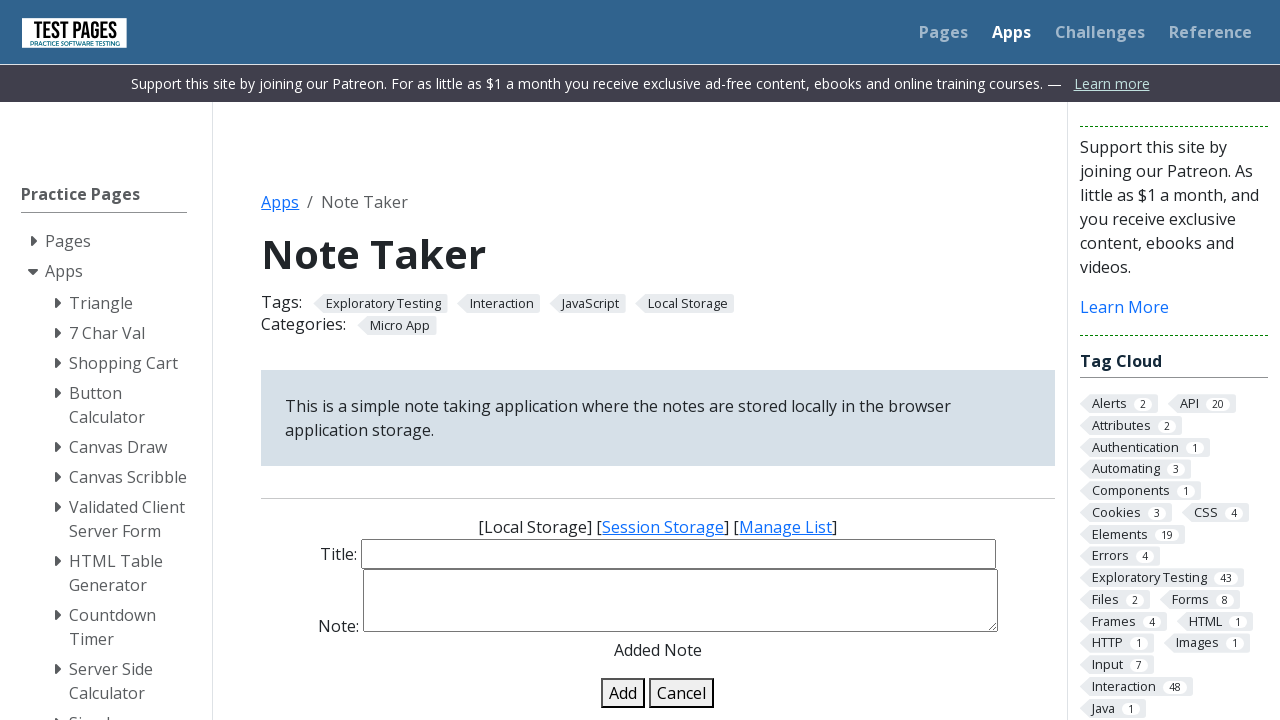

Verified that status message equals 'Added Note'
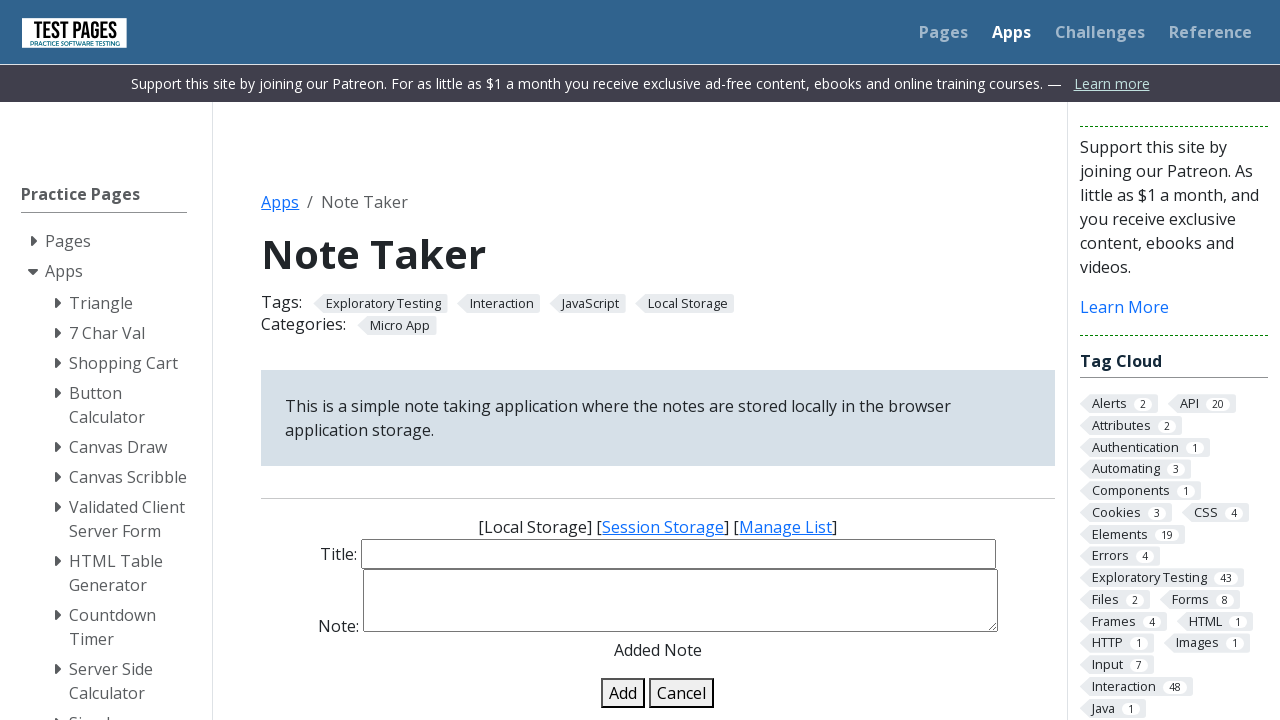

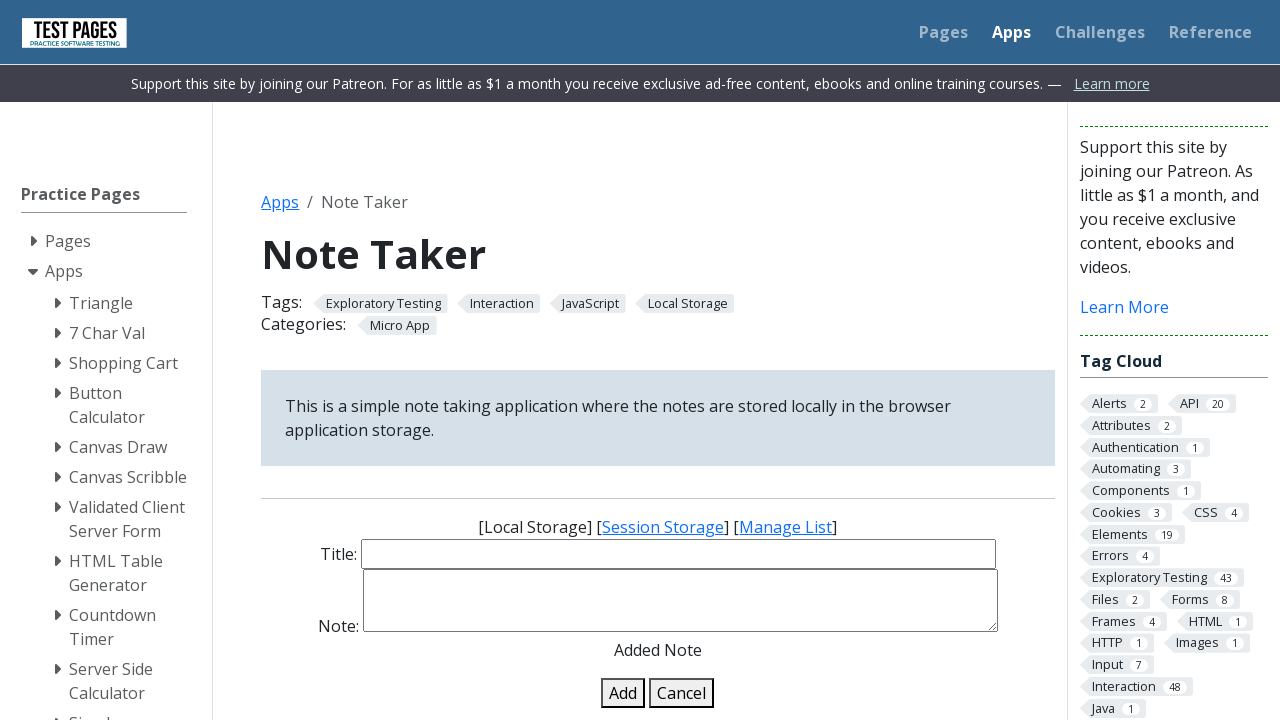